Tests clicking a radio button element on a test page by selecting the radio button with ID 'radio1'

Starting URL: https://omayo.blogspot.com/

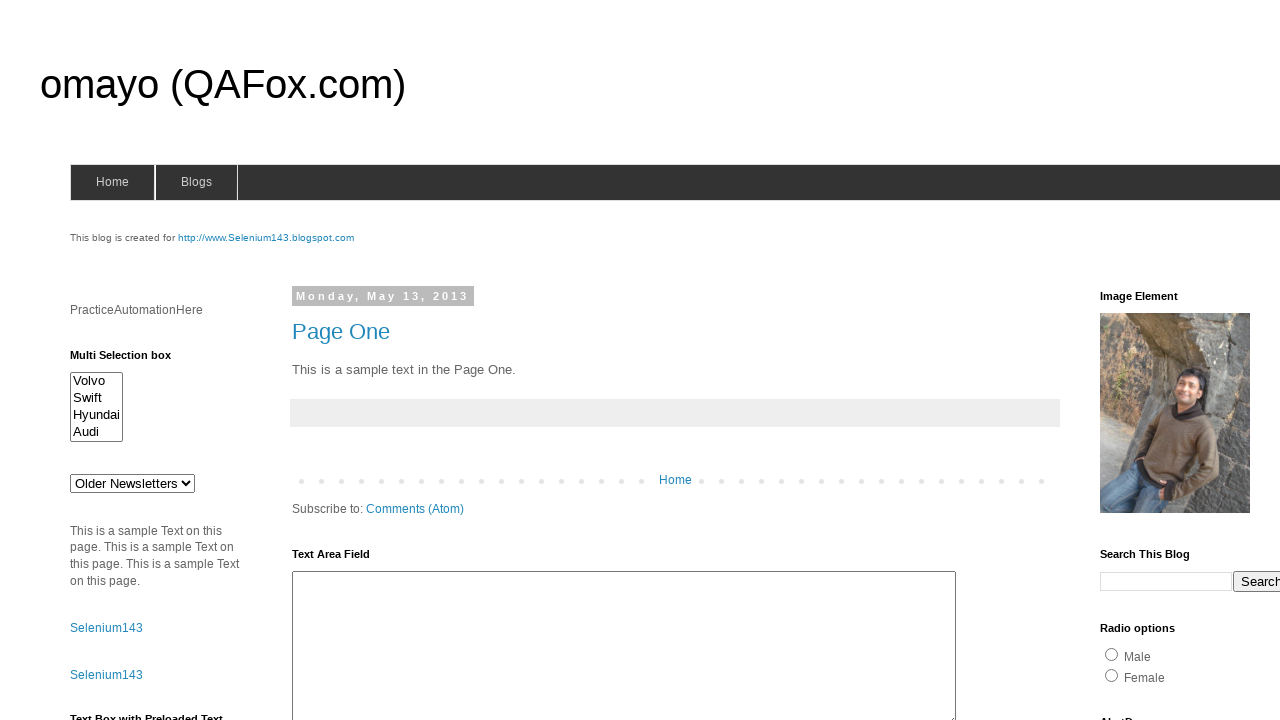

Navigated to https://omayo.blogspot.com/
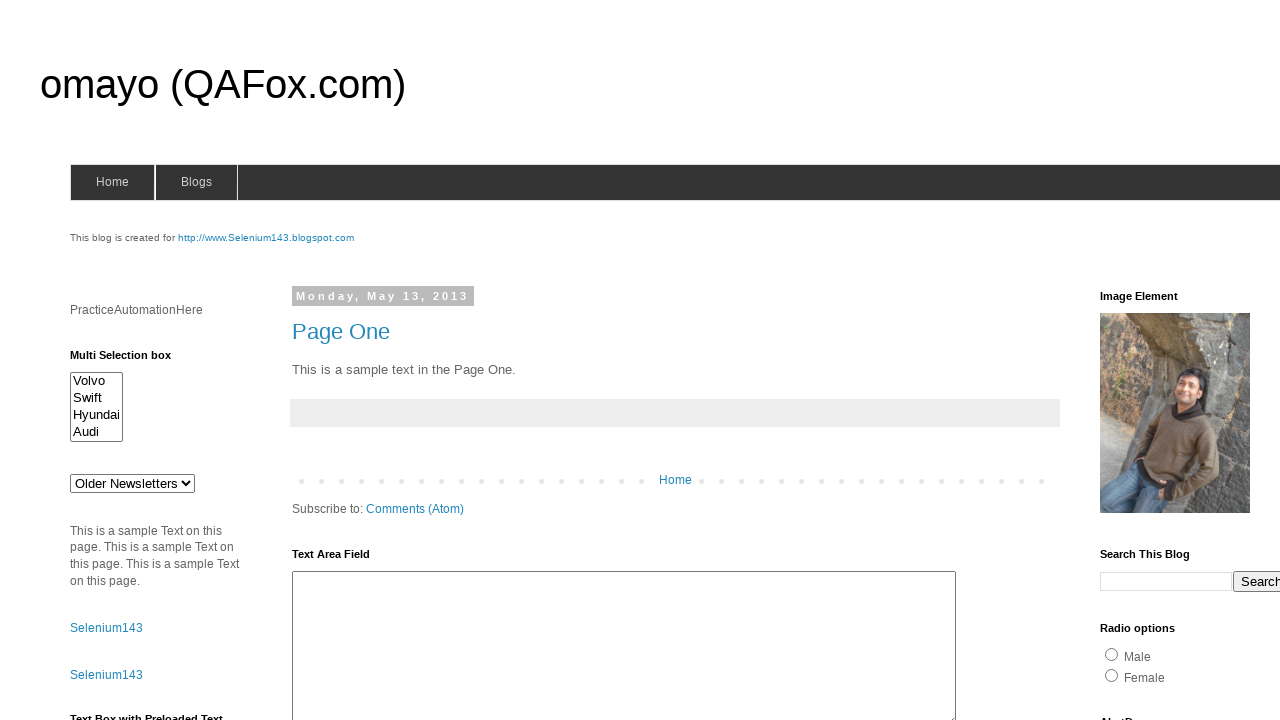

Clicked radio button with ID 'radio1' at (1112, 654) on #radio1
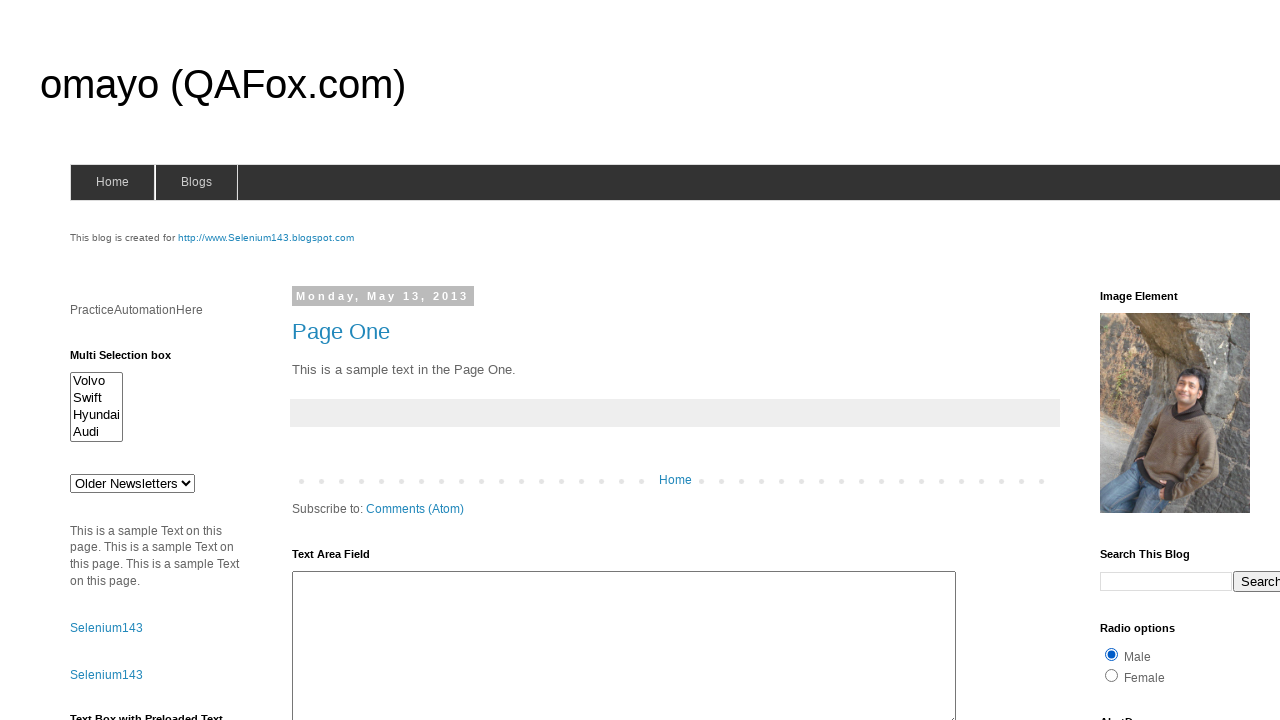

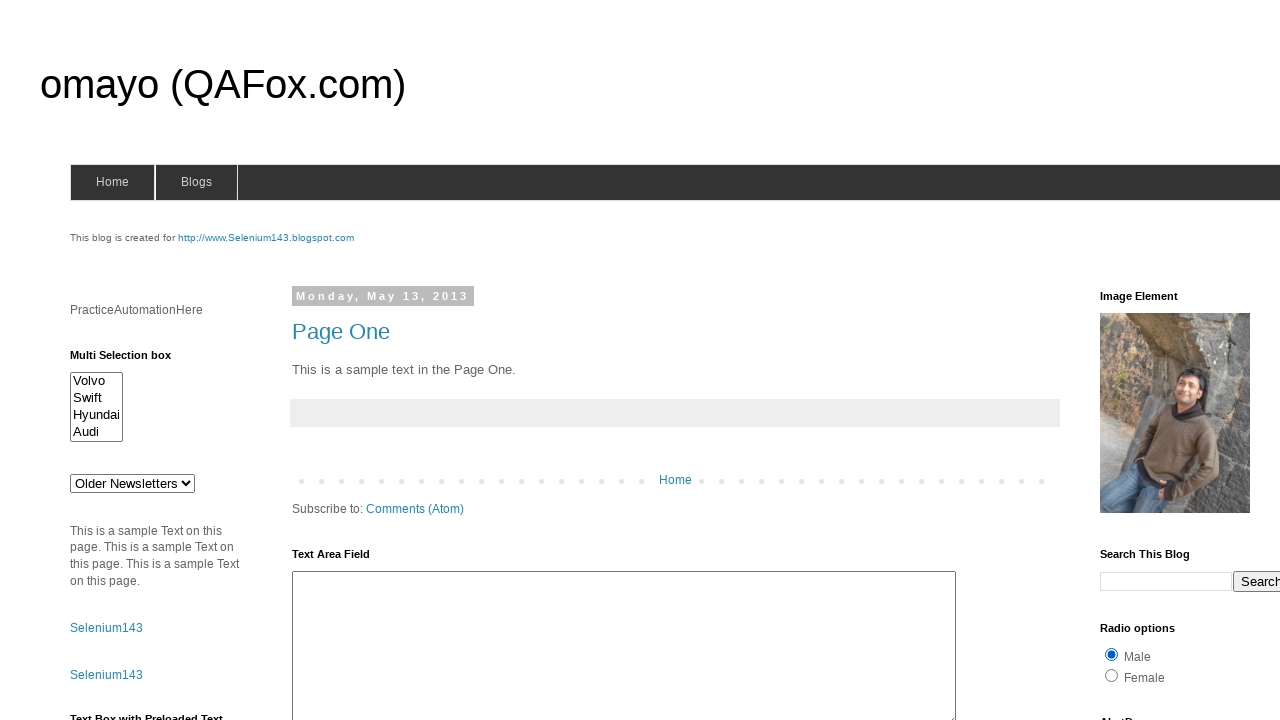